Tests dynamic checkbox control by checking its initial state and then clicking to toggle it

Starting URL: https://training-support.net/webelements/dynamic-controls

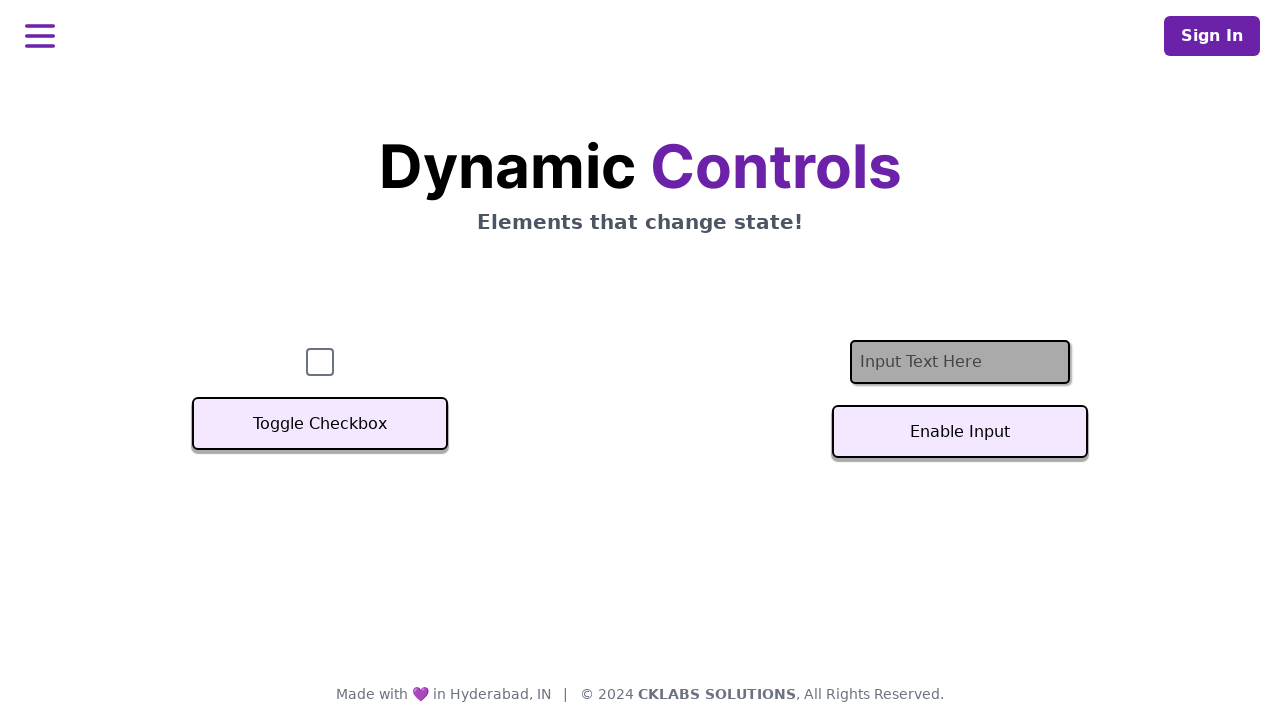

Clicked the dynamic checkbox to toggle its state at (320, 362) on #checkbox
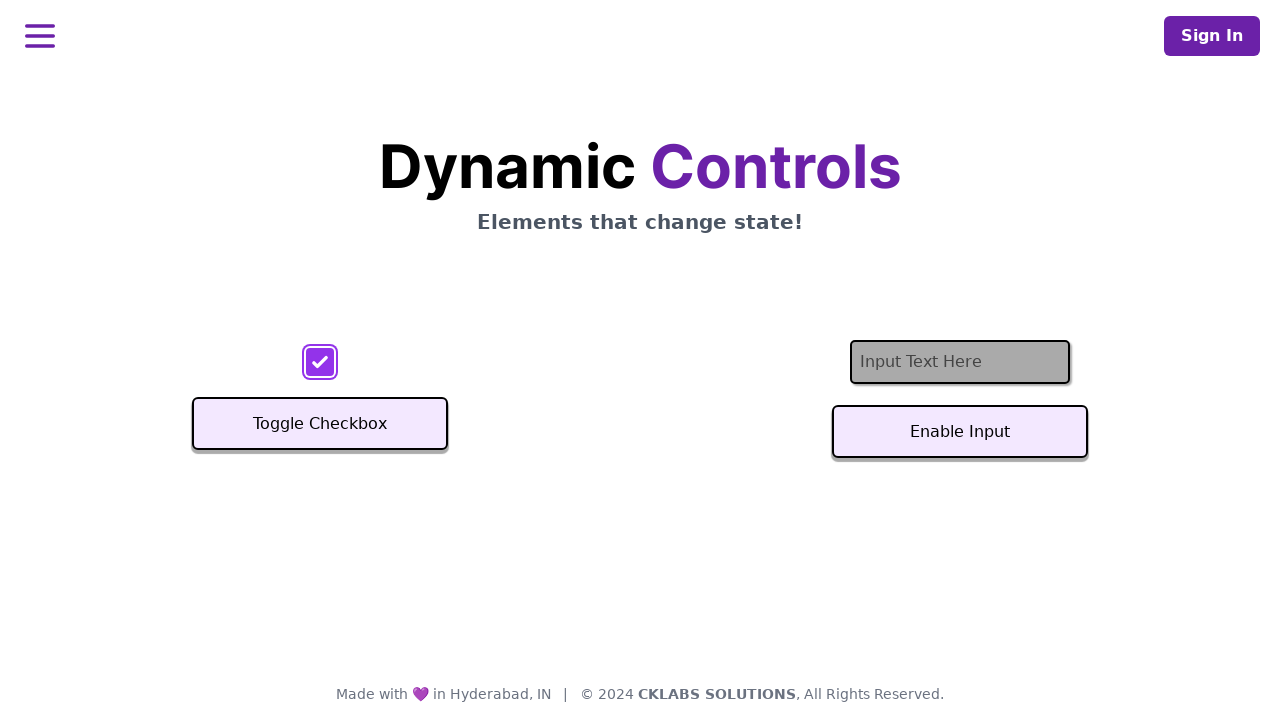

Located the checkbox element
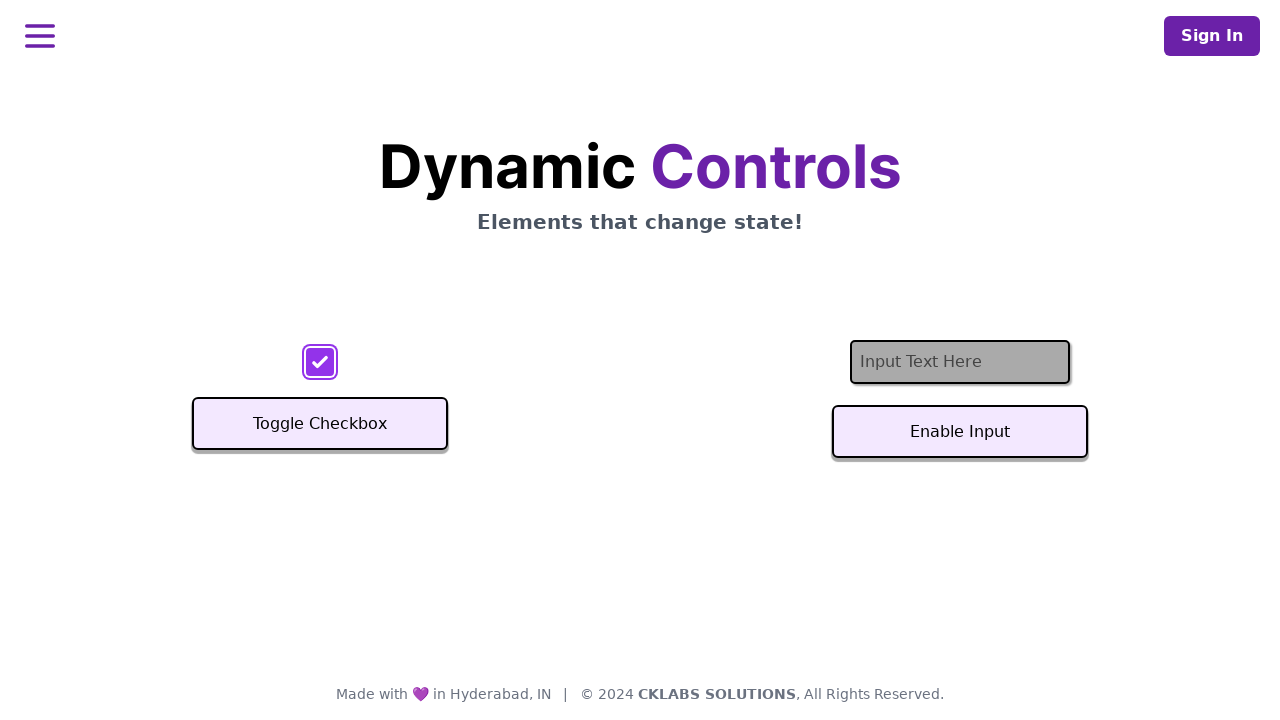

Verified checkbox state: True
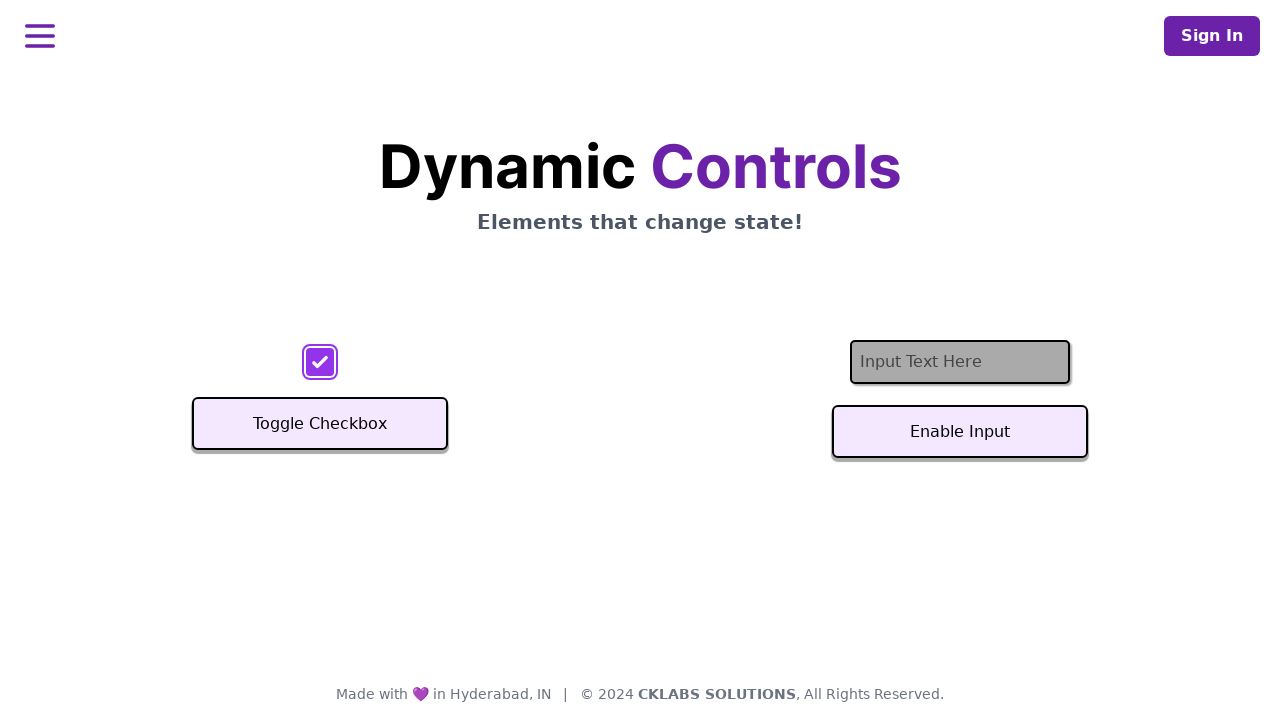

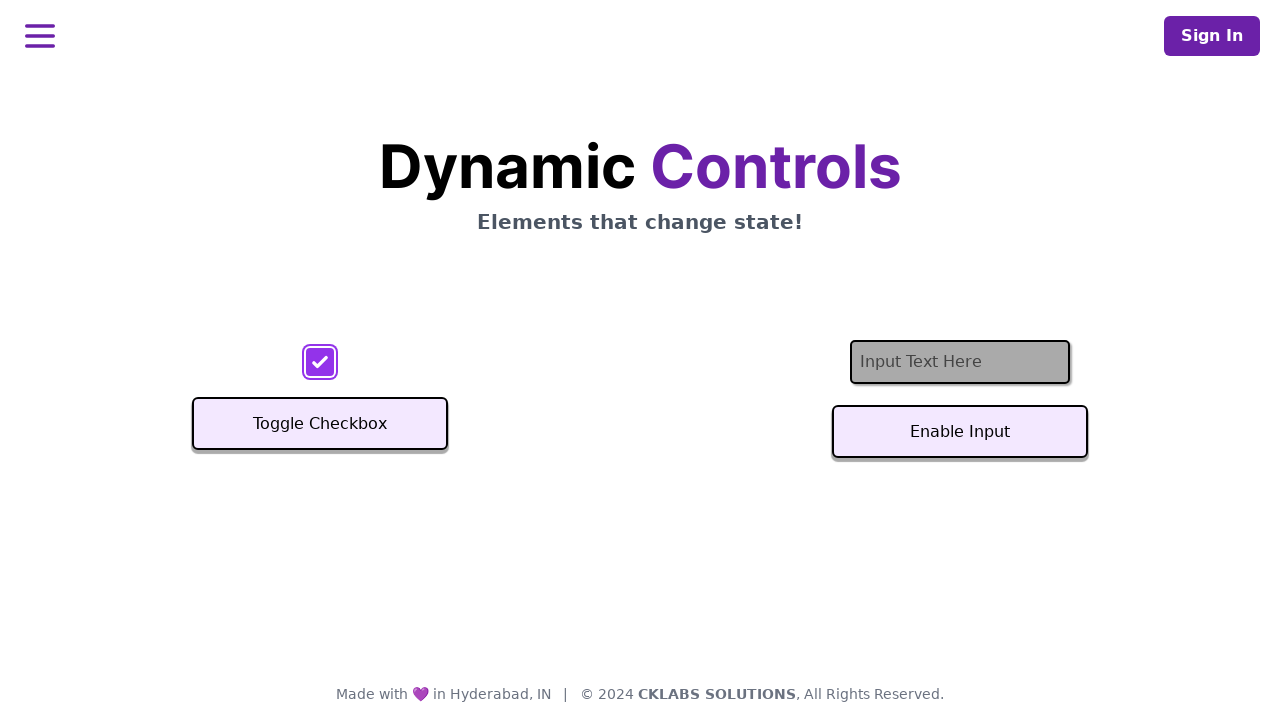